Handles checkboxes by selecting them and validating their selected state

Starting URL: https://seleniumbase.io/demo_page

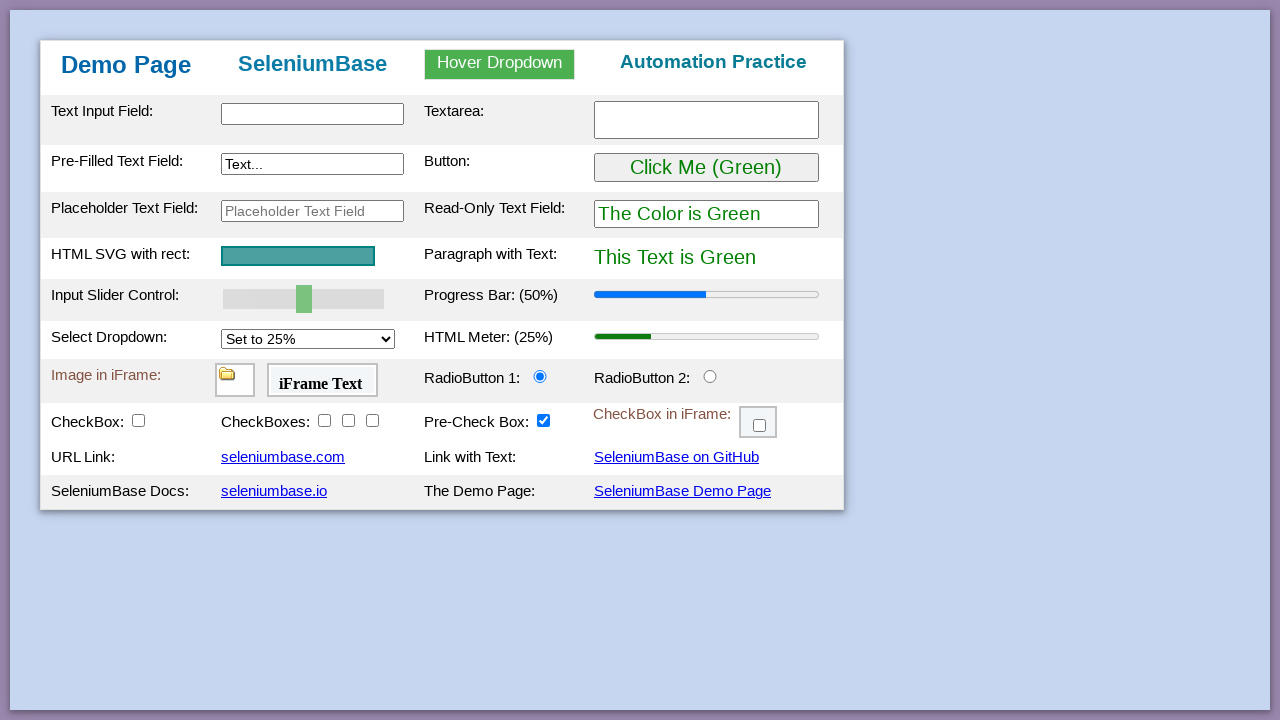

Clicked checkbox element with ID 'checkBox1' at (138, 420) on #checkBox1
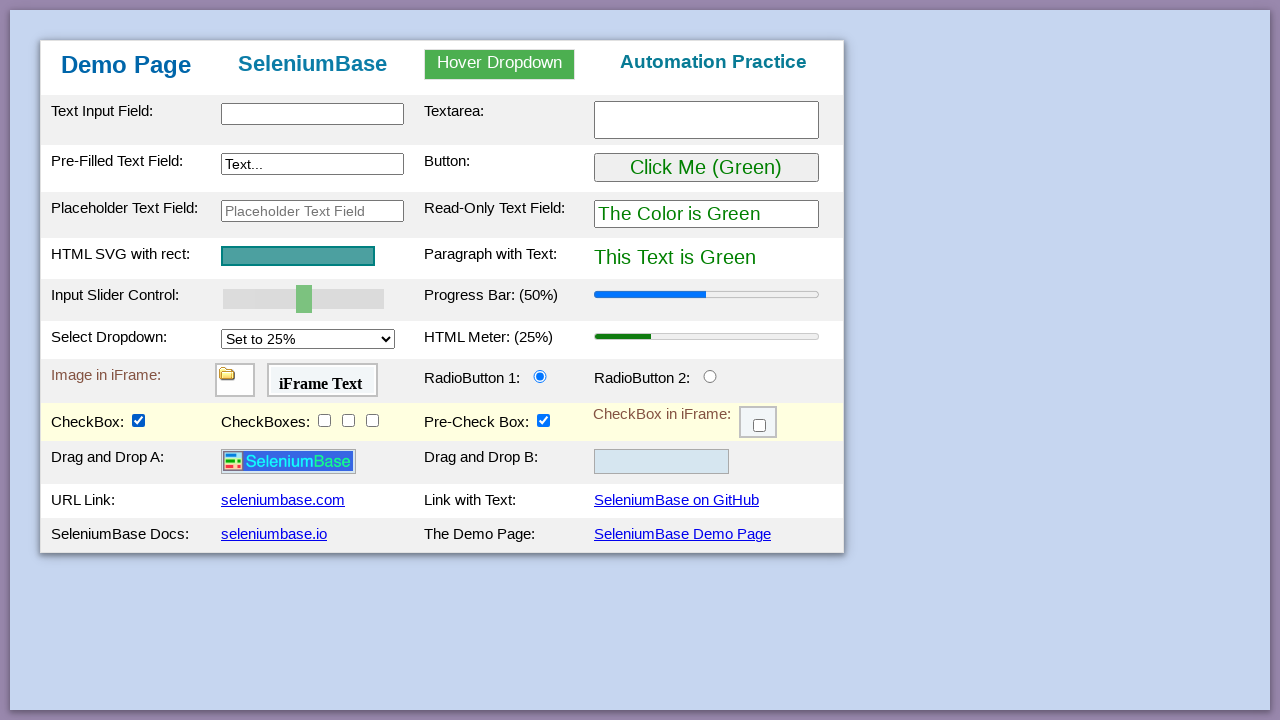

Verified that checkbox 'checkBox1' is in selected state
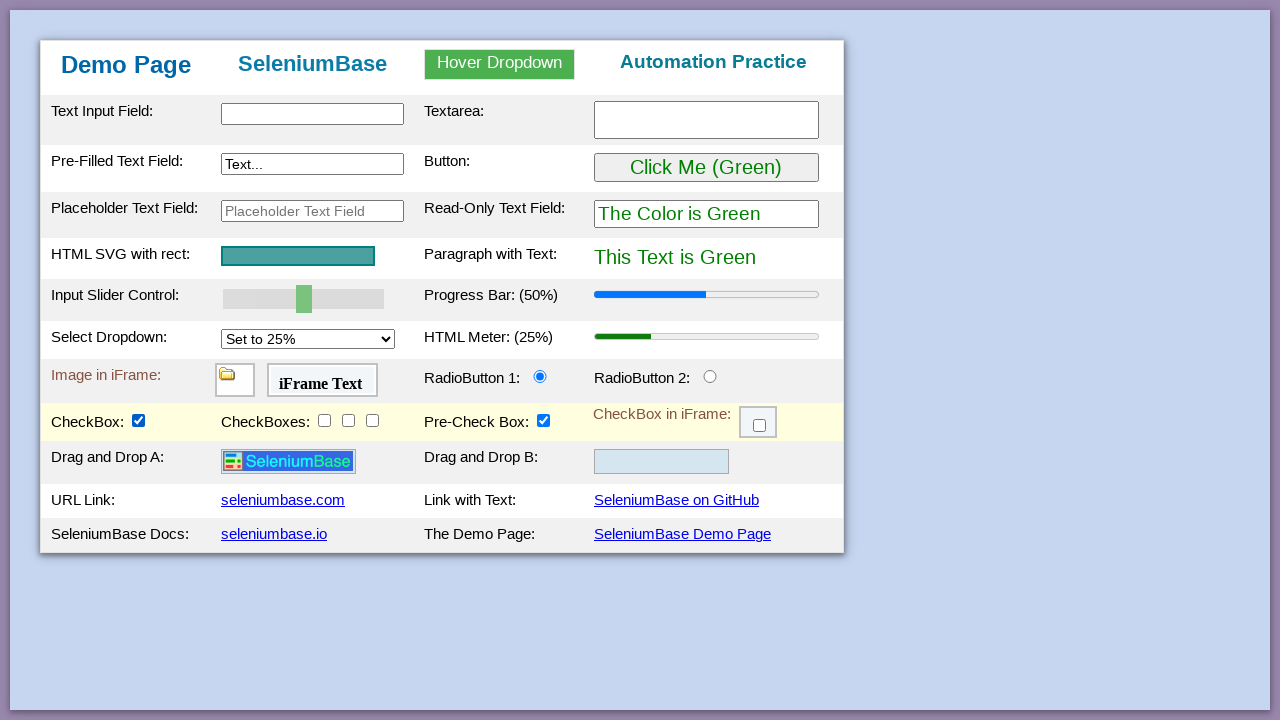

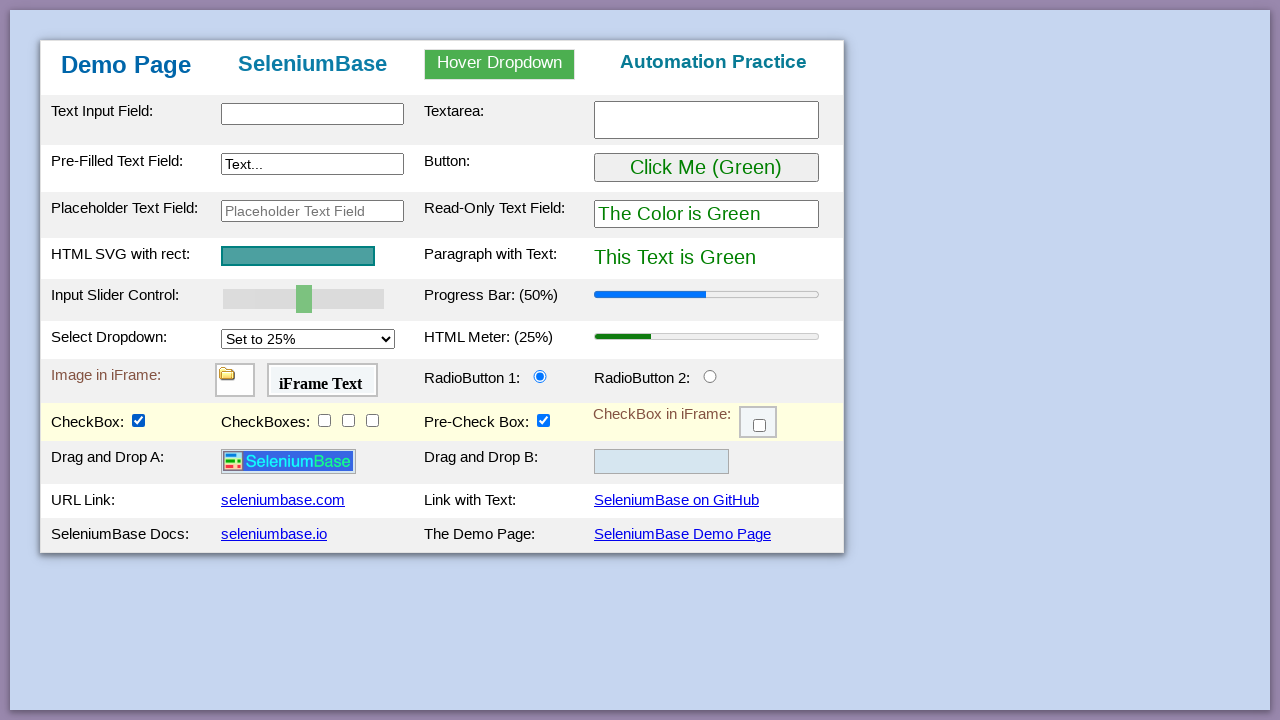